Tests handling of JavaScript alerts, confirm dialogs, and prompt dialogs on a practice website by clicking Show buttons and responding to each dialog type appropriately using event listeners.

Starting URL: https://leafground.com/alert.xhtml

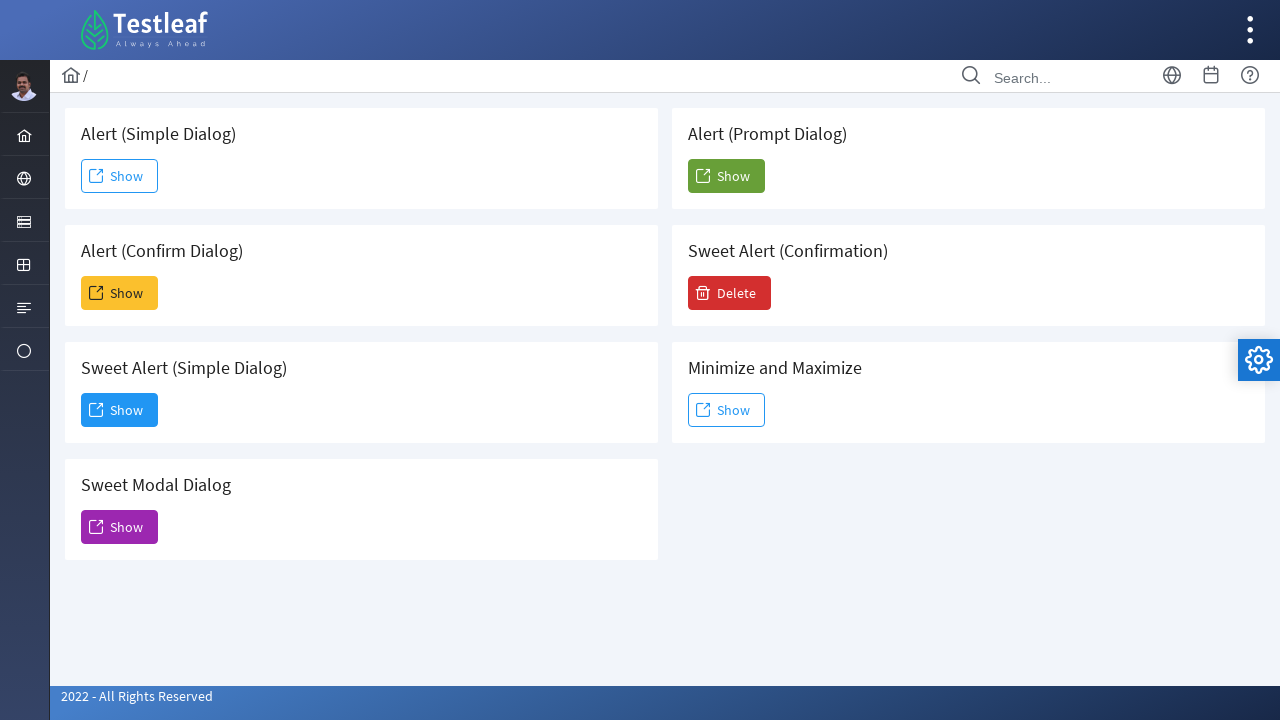

Set up dialog event listener to handle alerts, confirms, and prompts
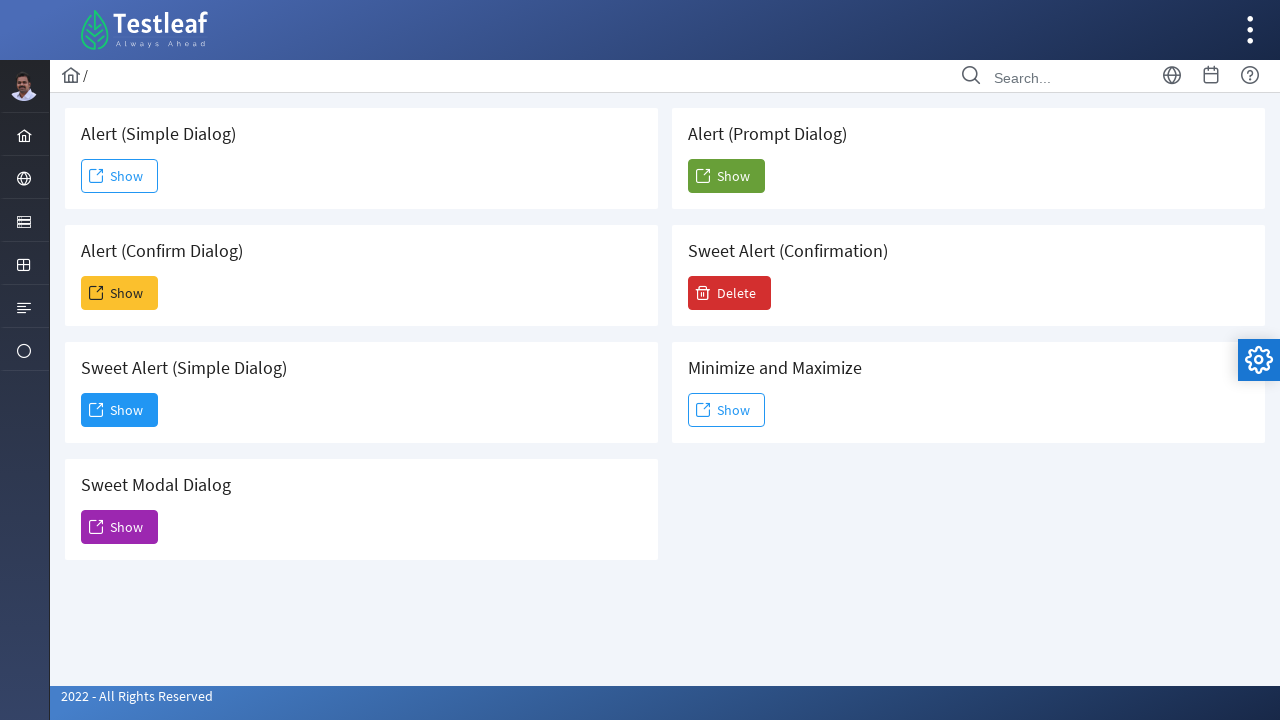

Clicked Show button for Simple Alert at (120, 176) on text=Show >> nth=0
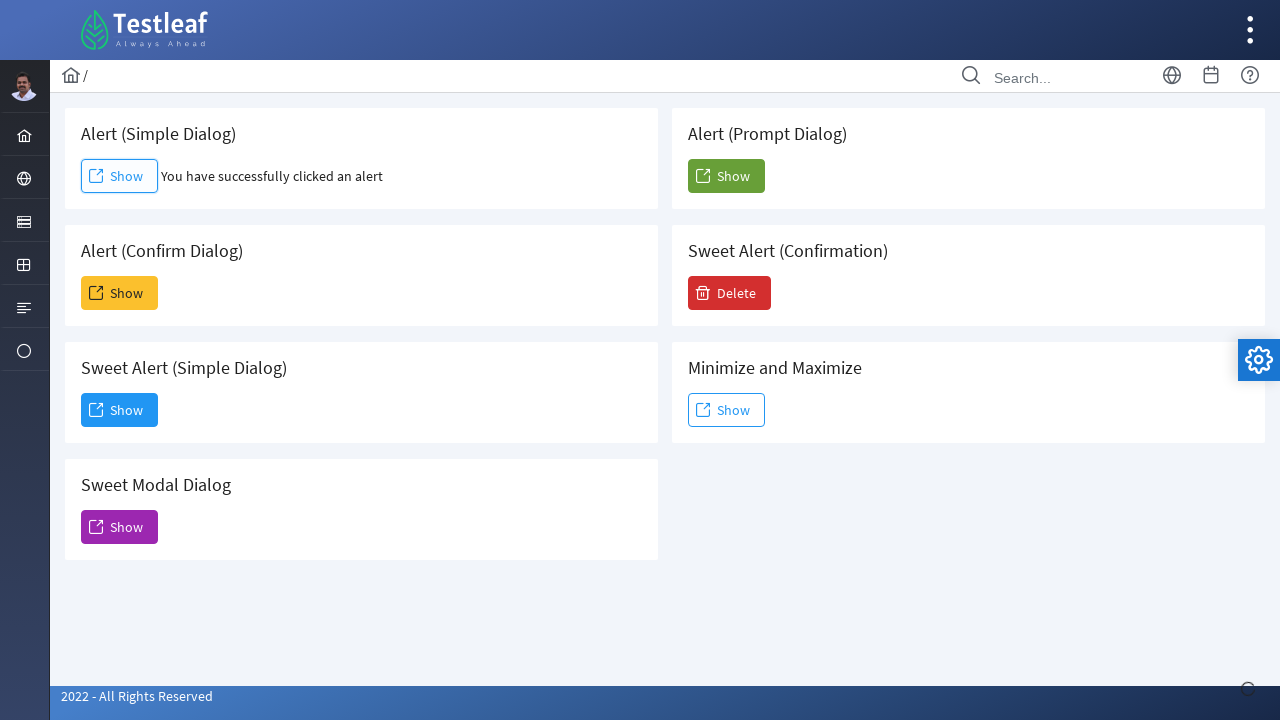

Waited 3 seconds for Simple Alert to be processed
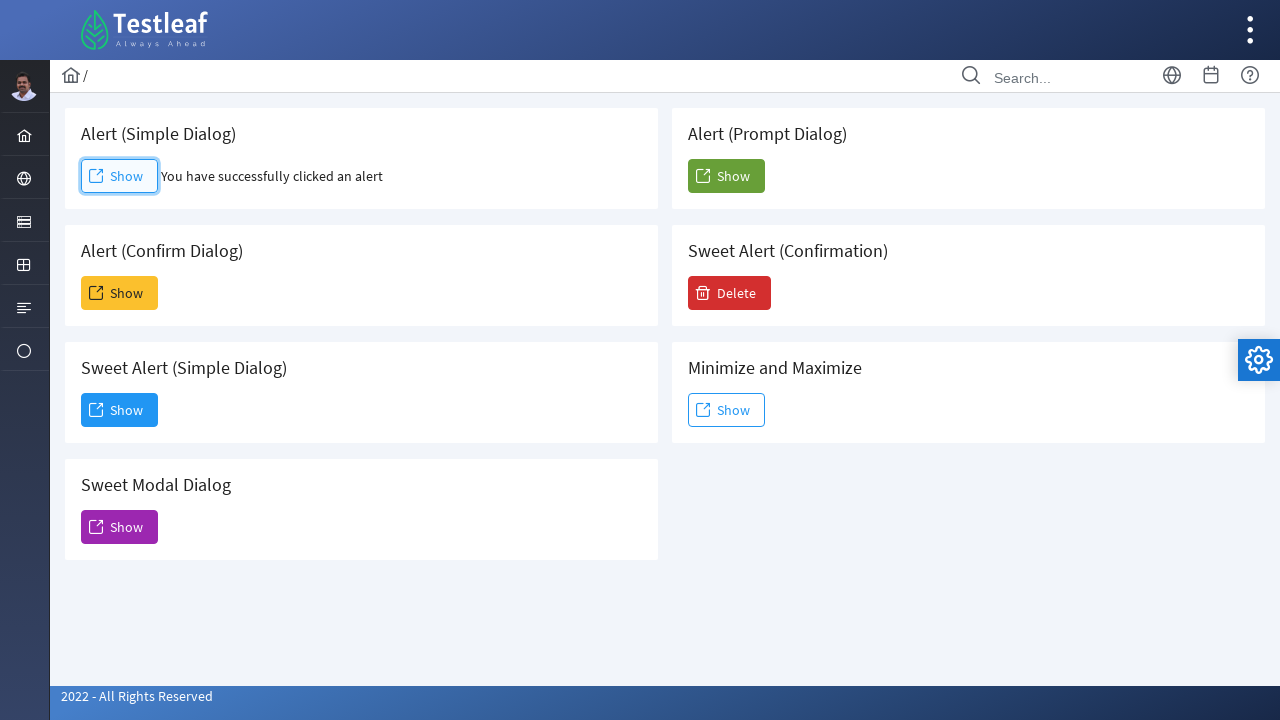

Clicked Show button for Confirm Dialog at (120, 293) on .card >> internal:has-text="Confirm Dialog"i >> xpath=//span[text()='Show']
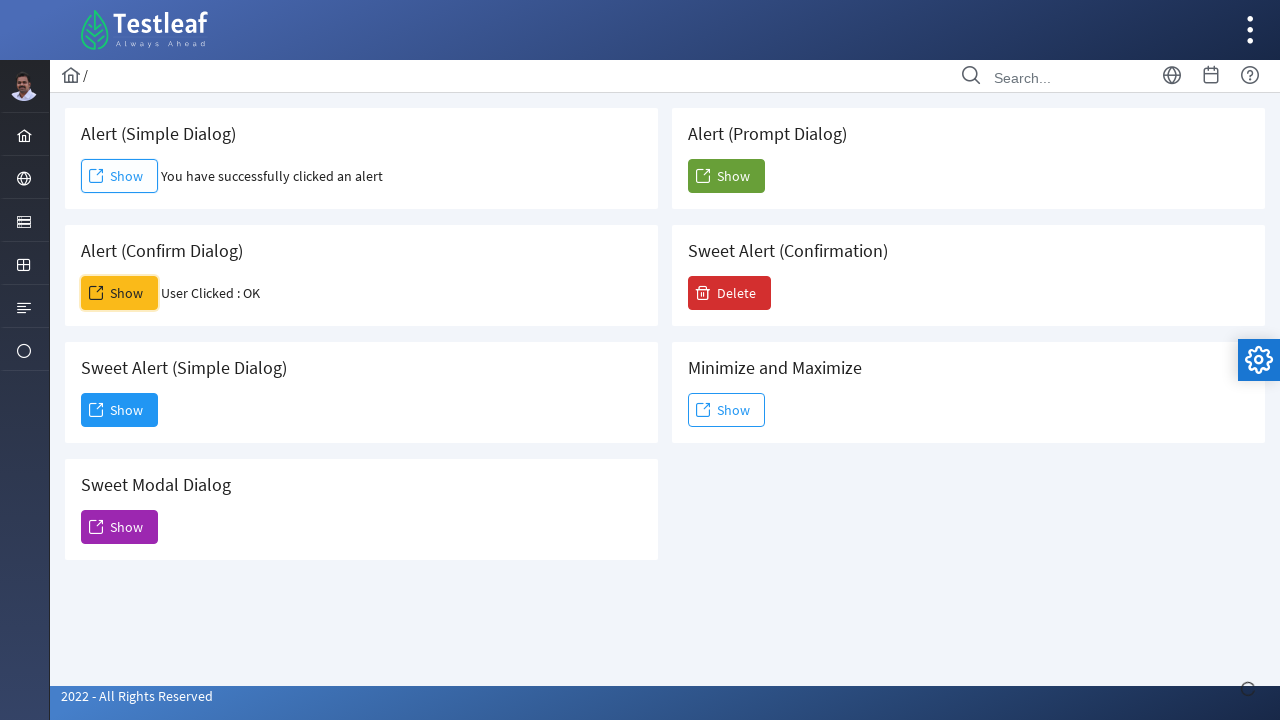

Waited 3 seconds for Confirm Dialog to be processed
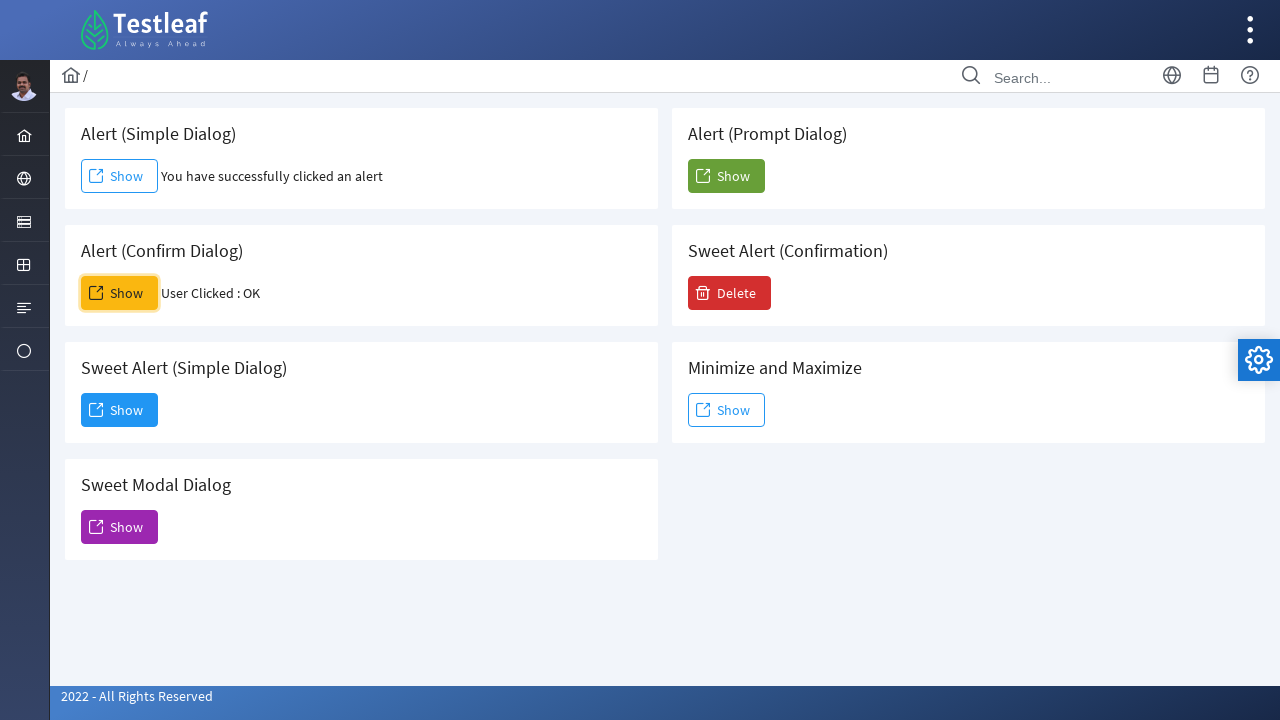

Clicked Show button for Prompt Dialog at (726, 176) on .card >> internal:has-text="Prompt Dialog"i >> xpath=//span[text()='Show']
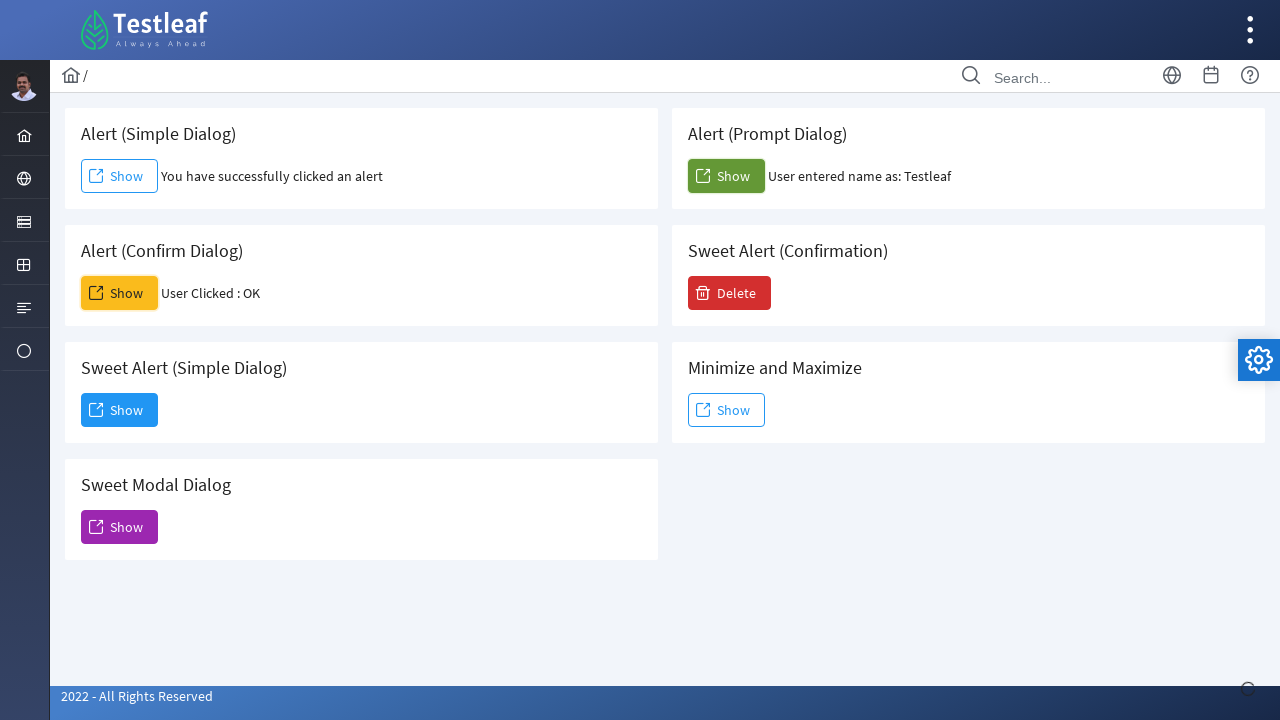

Waited 3 seconds for Prompt Dialog to be processed
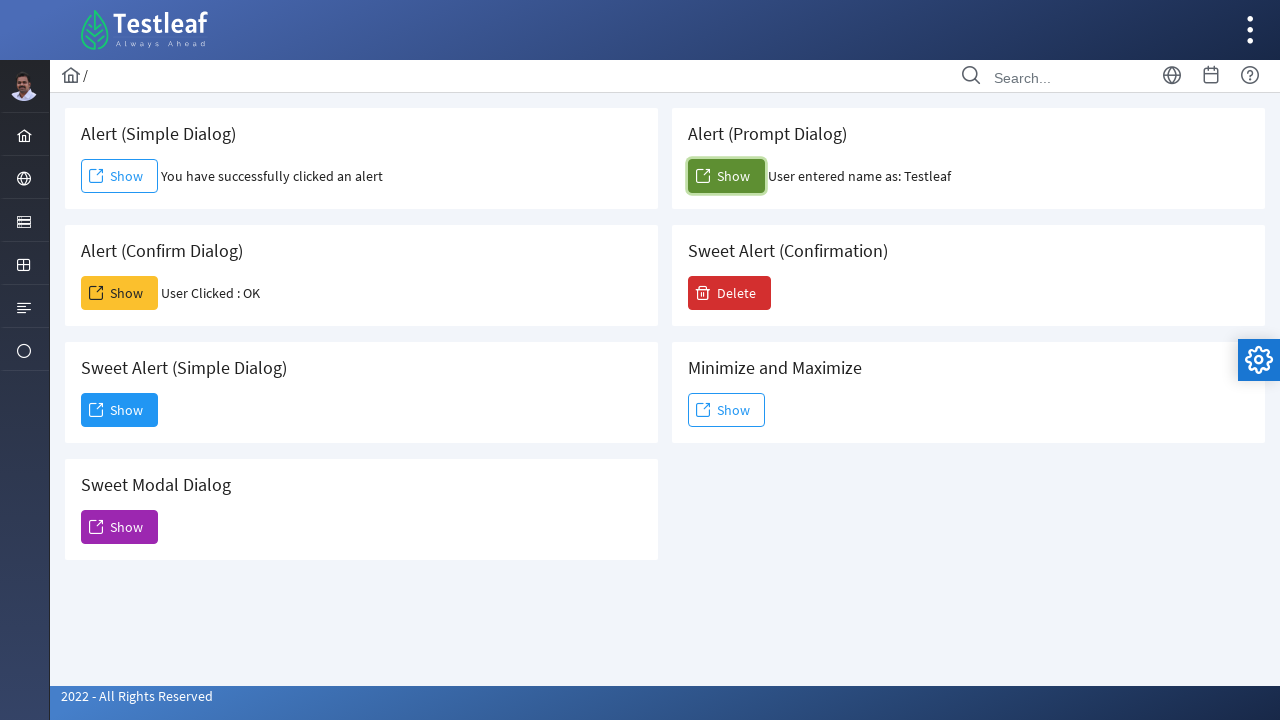

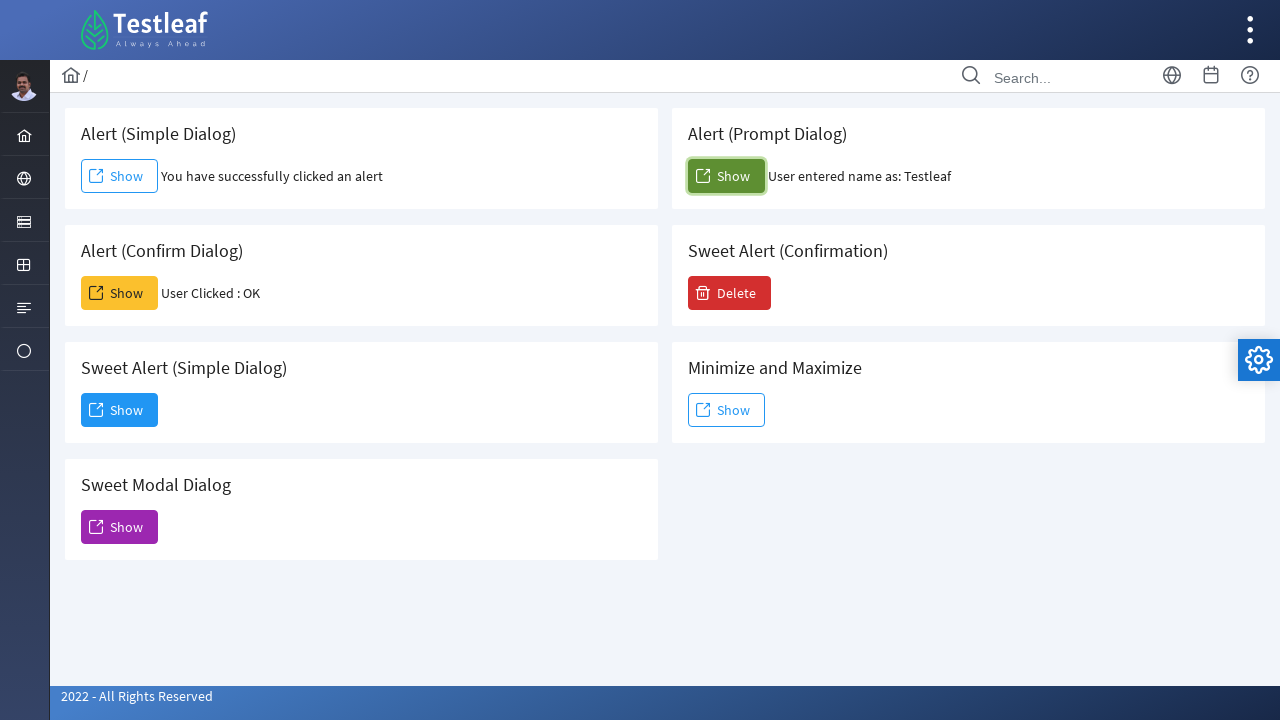